Tests adding jQuery Growl notifications to a page by injecting jQuery and jQuery Growl libraries via JavaScript, then displaying notification messages on the page.

Starting URL: http://the-internet.herokuapp.com

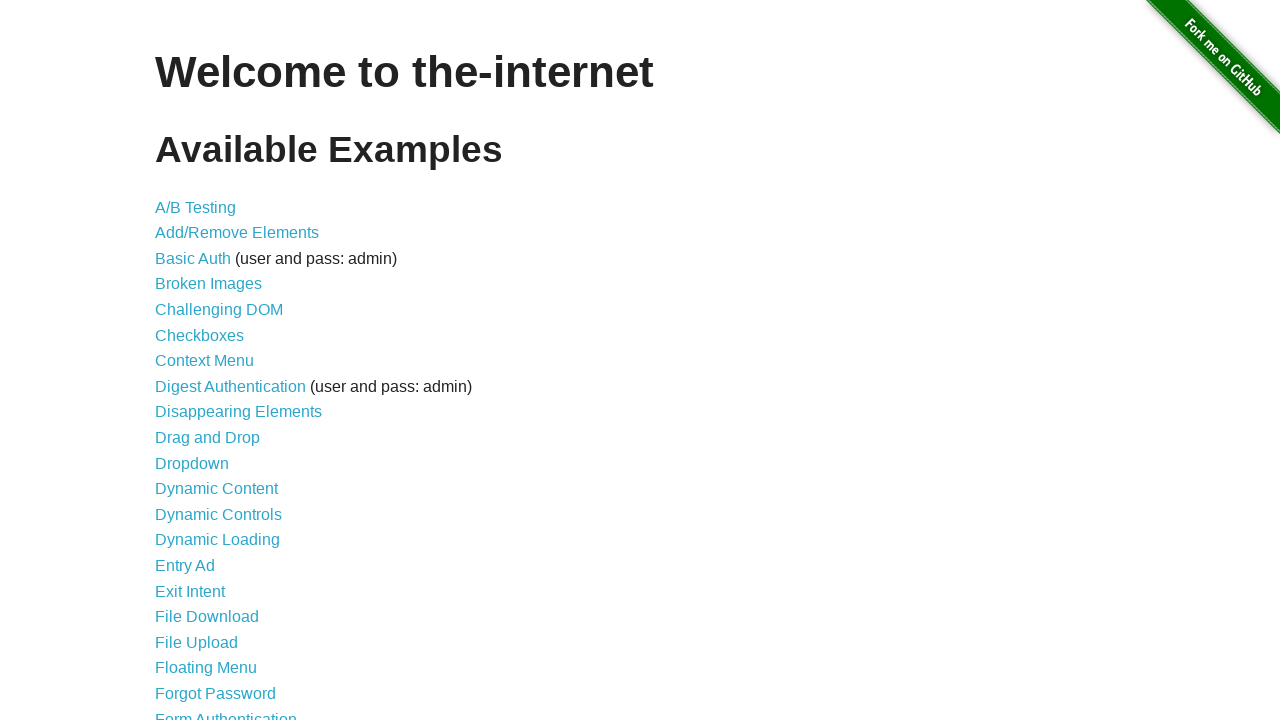

Injected jQuery library into the page
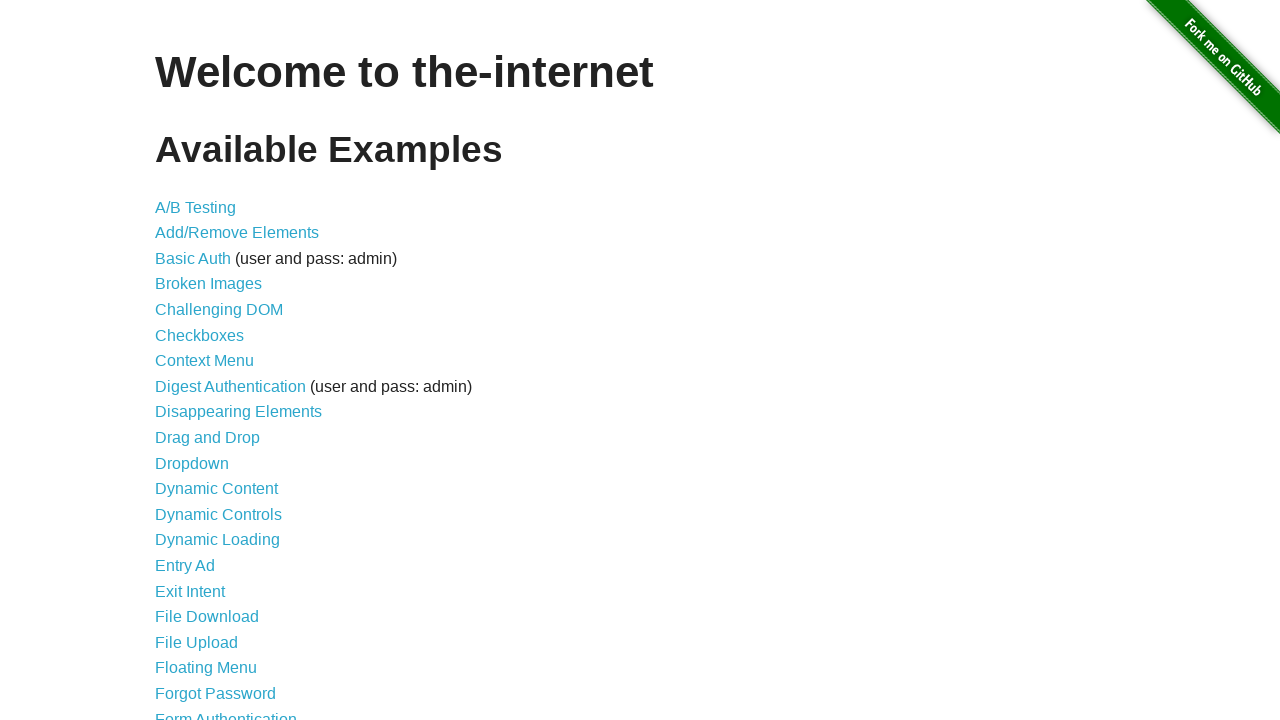

jQuery library loaded successfully
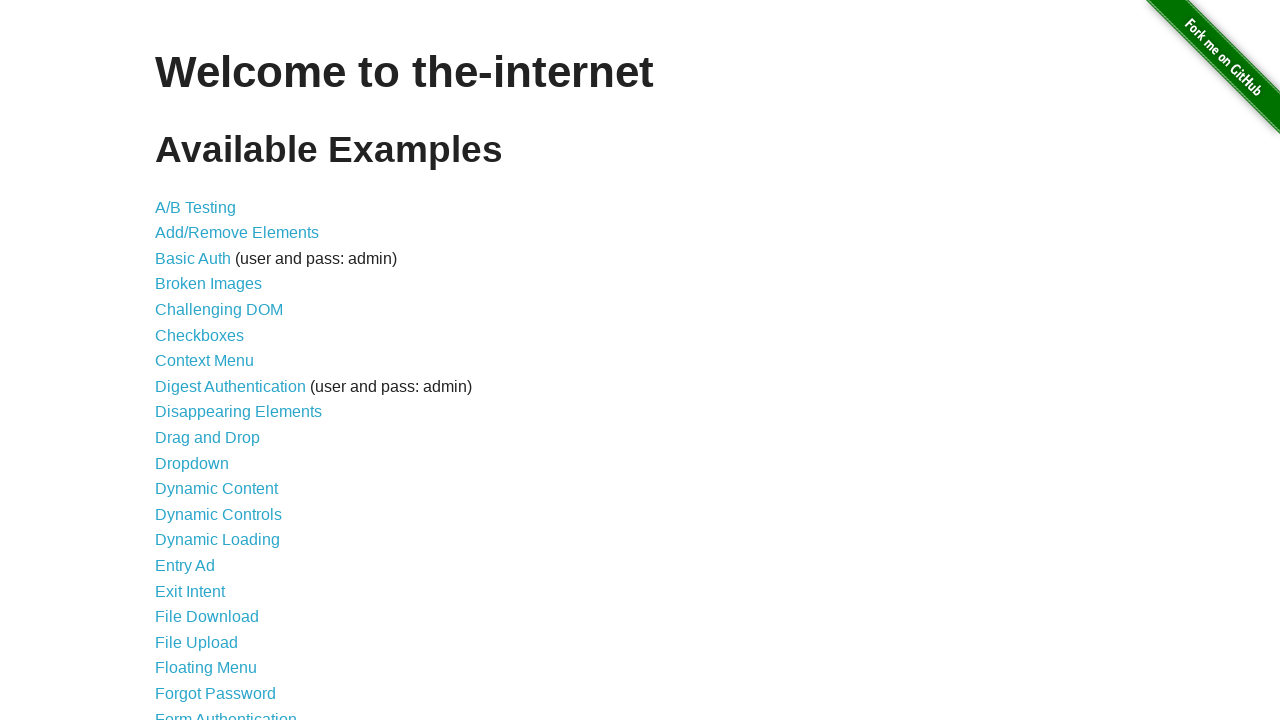

Injected jQuery Growl library into the page
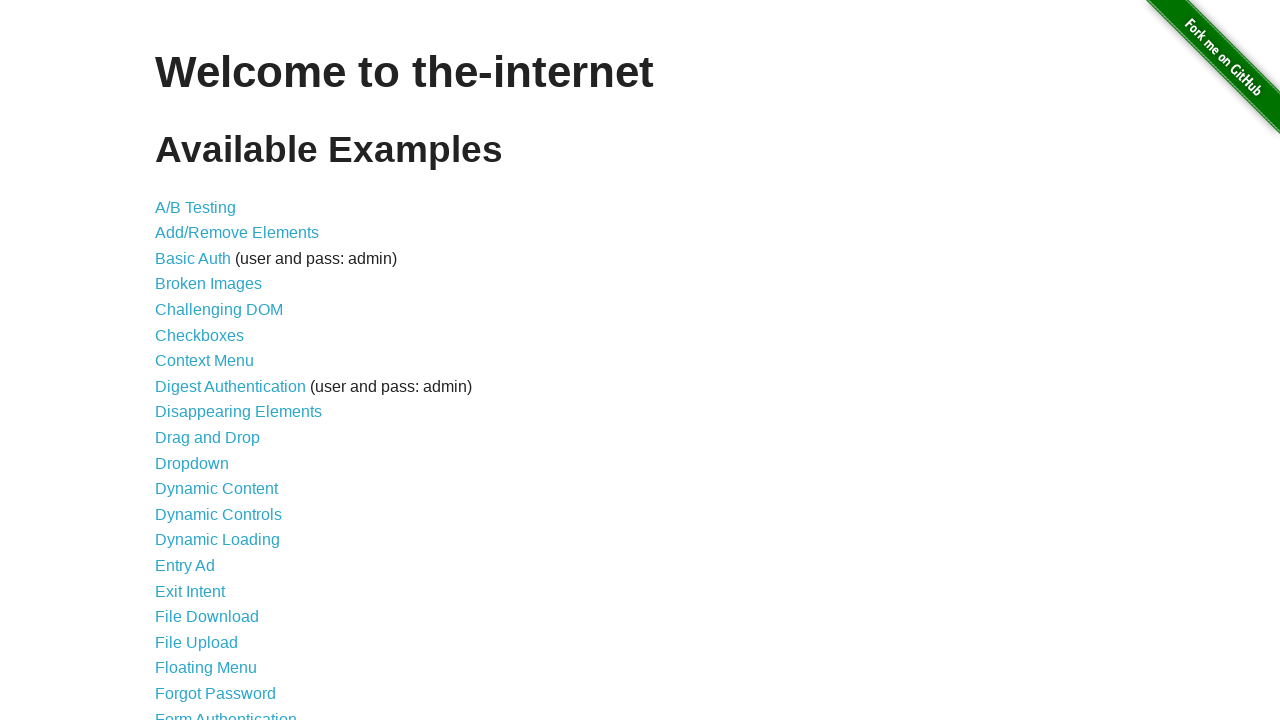

Added jQuery Growl CSS stylesheet to the page
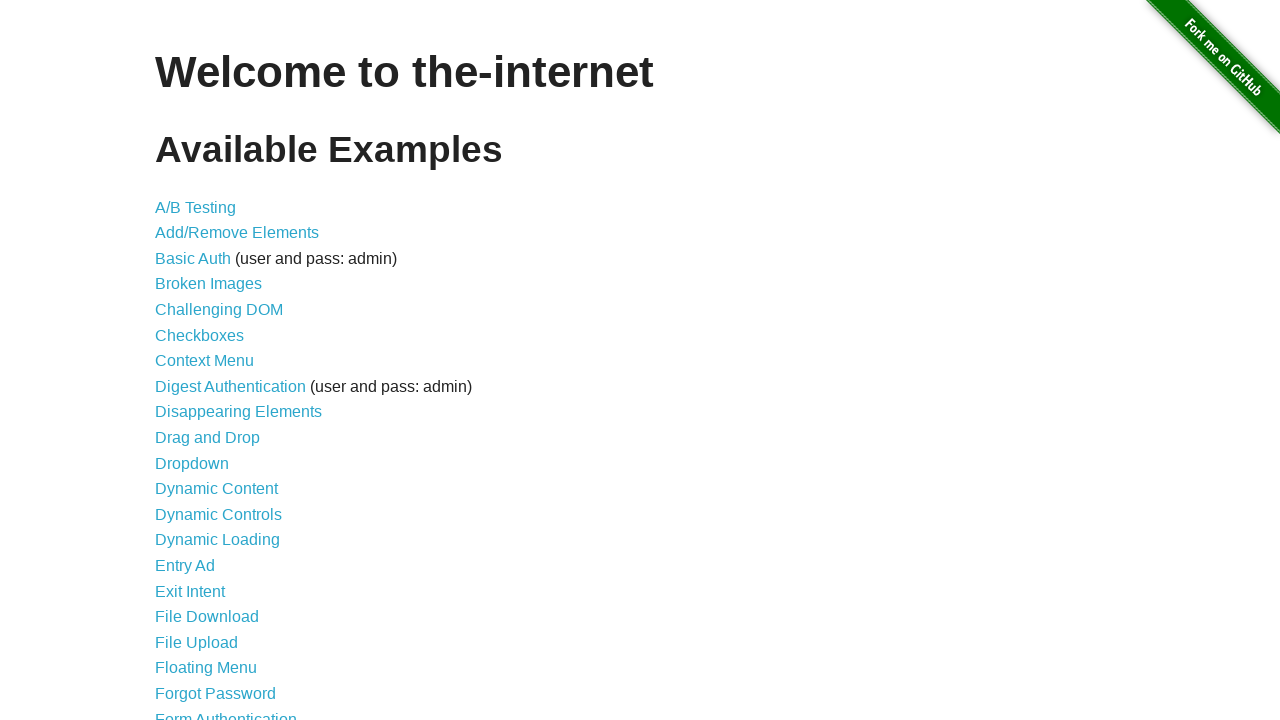

jQuery Growl library loaded successfully
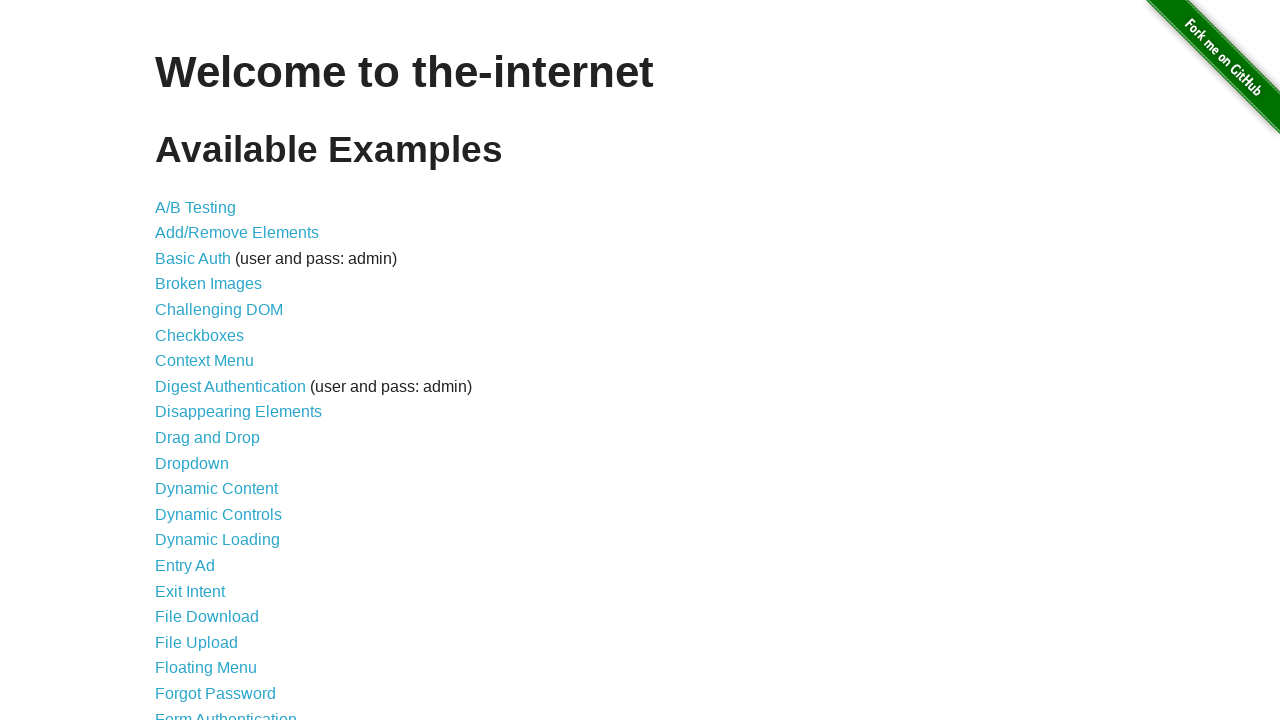

Displayed default Growl notification: GET /
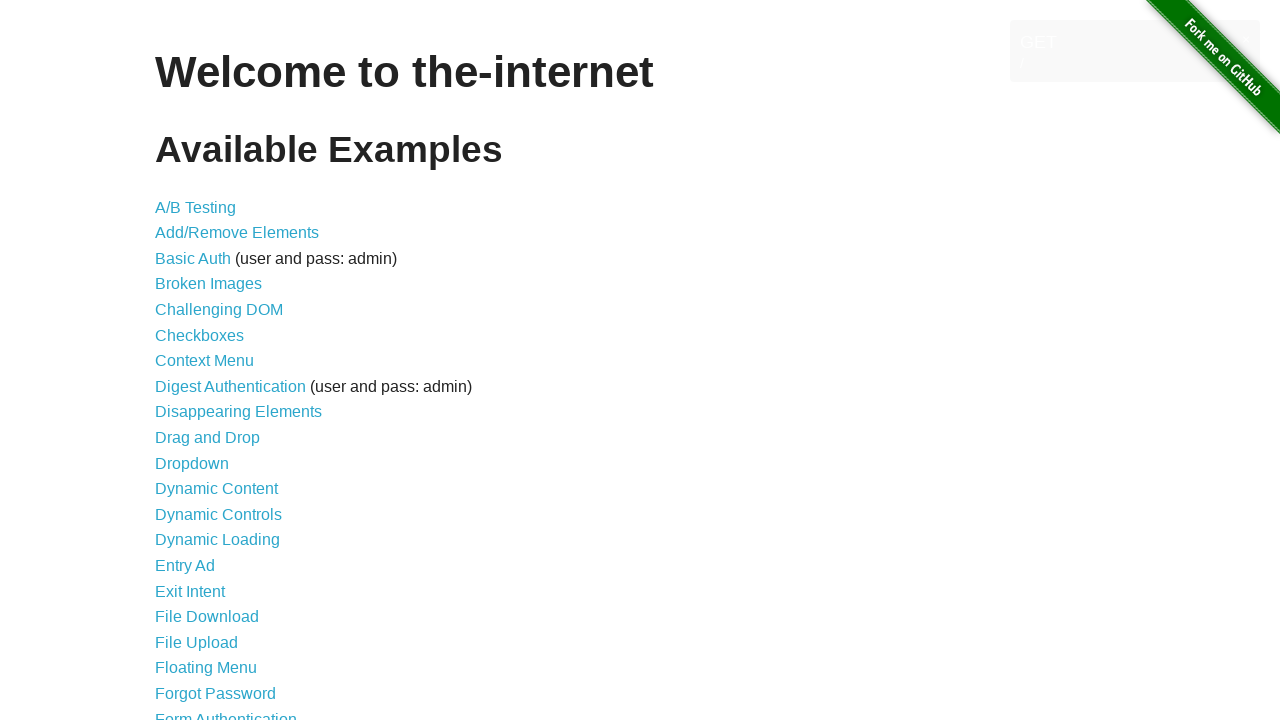

Displayed error Growl notification
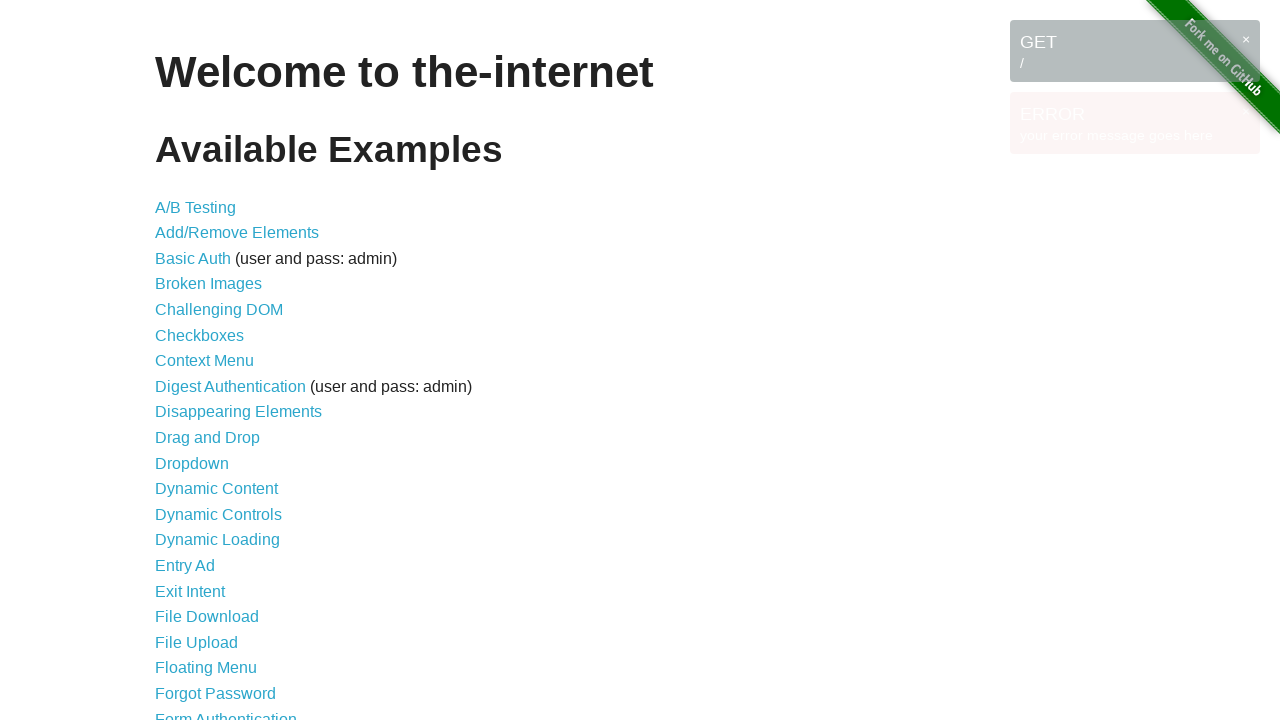

Displayed notice Growl notification
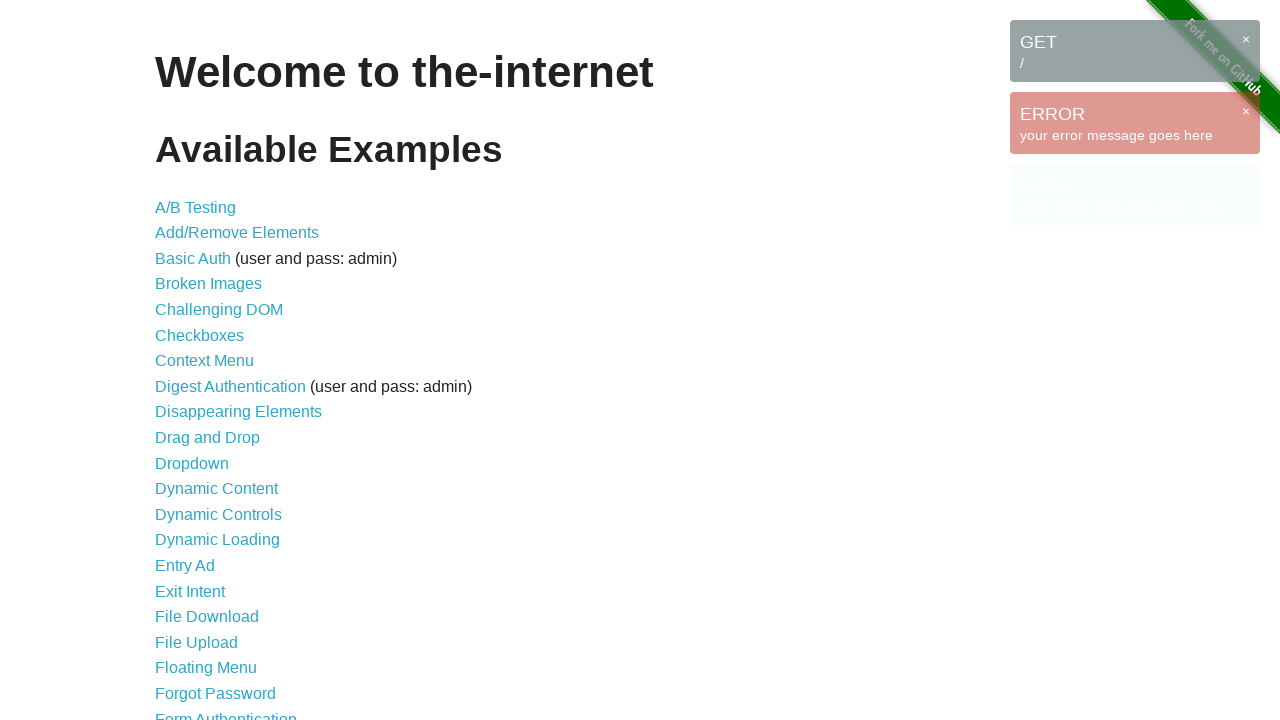

Displayed warning Growl notification
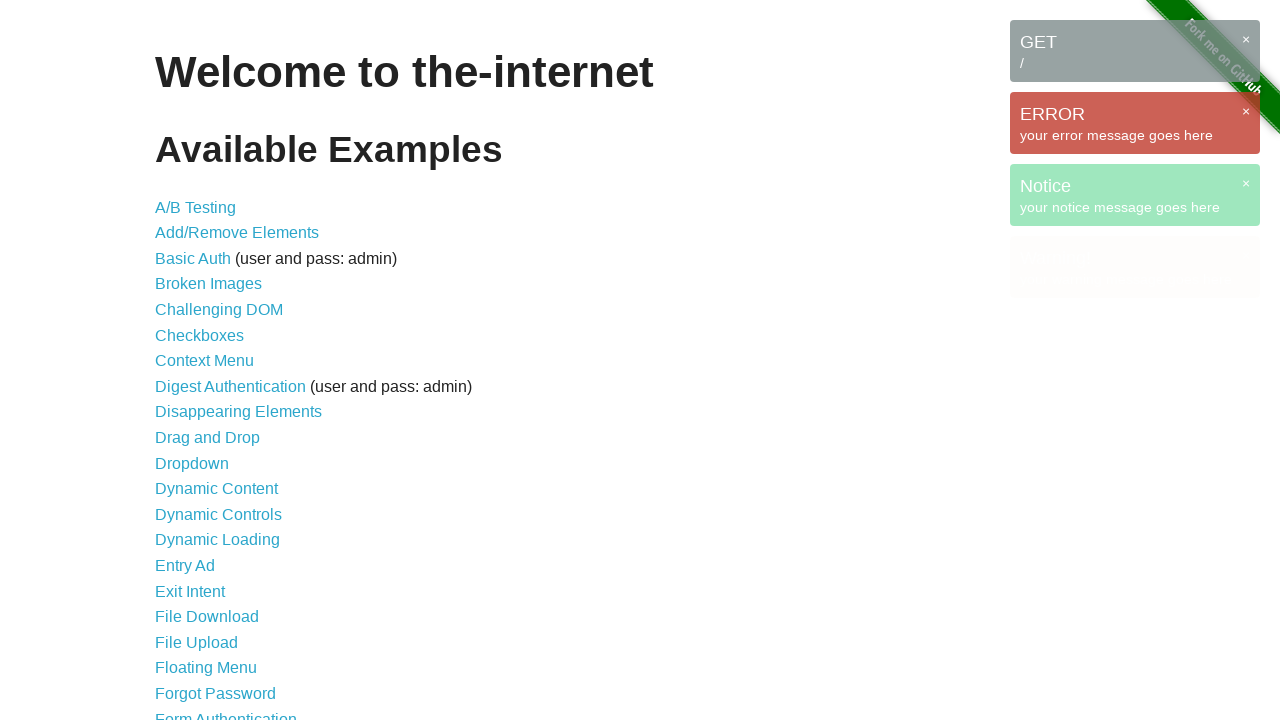

Waited for notifications to be fully displayed
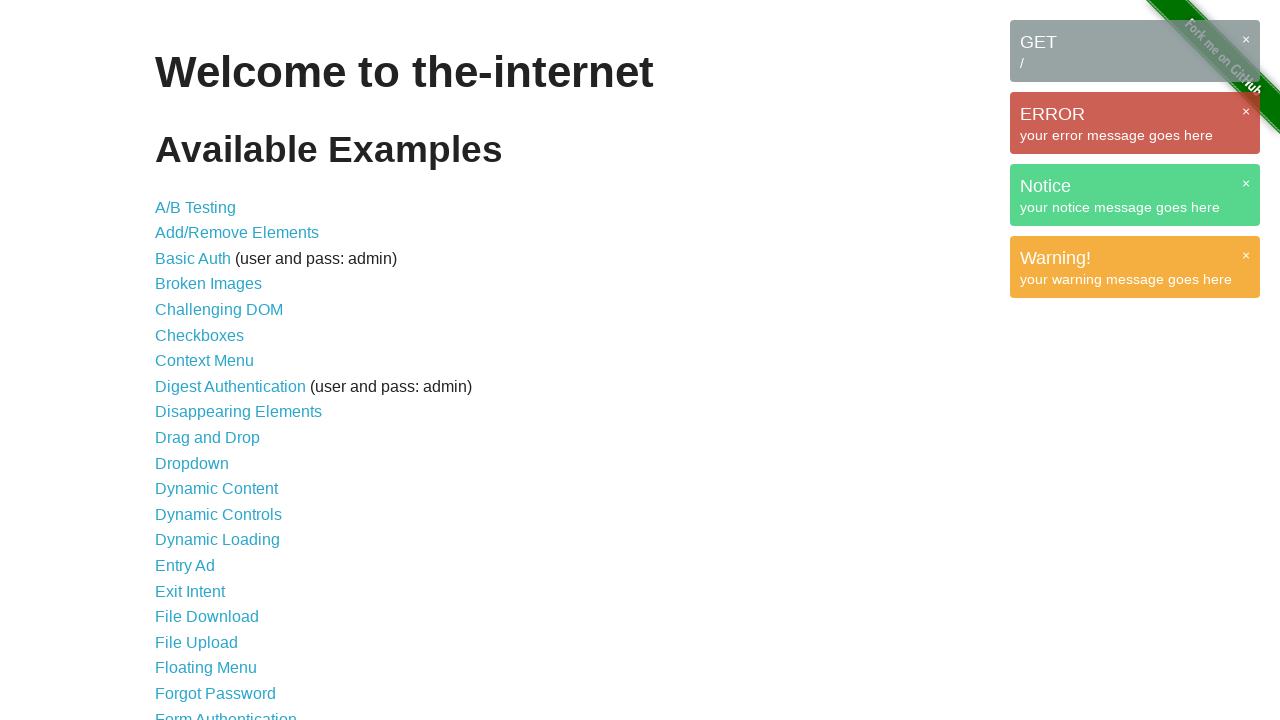

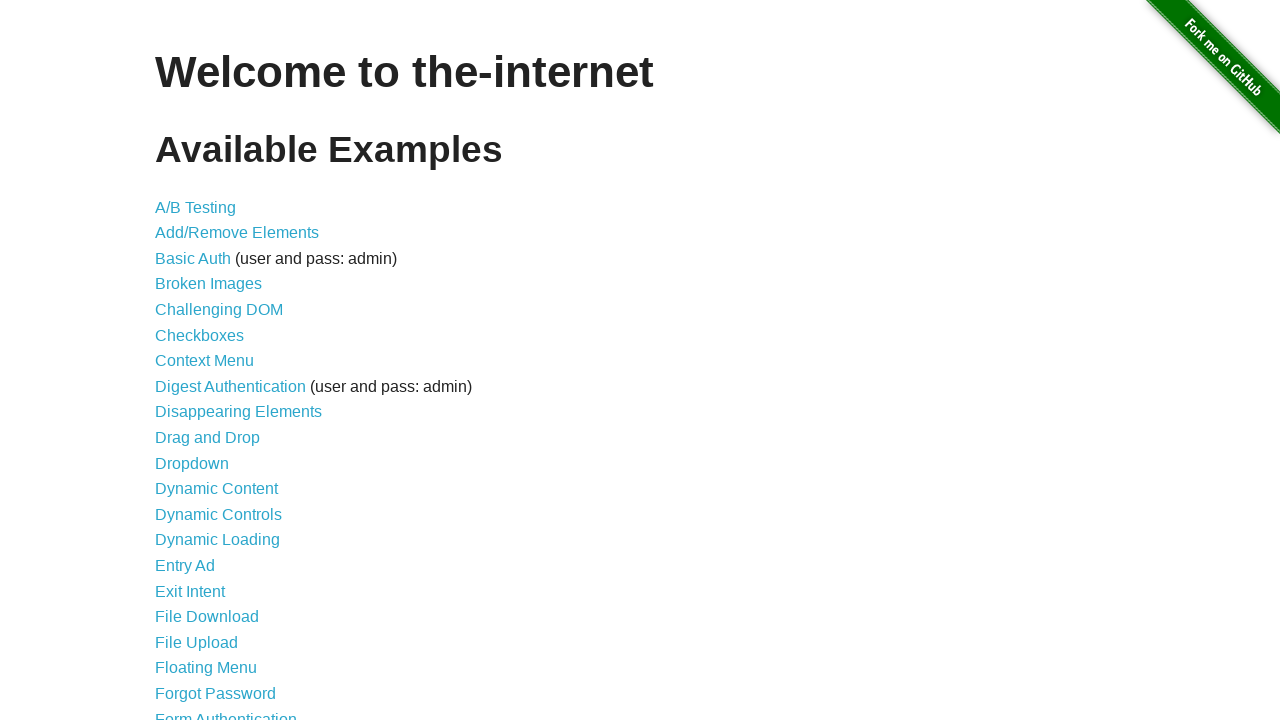